Tests drag and drop functionality by dragging an element to a drop target

Starting URL: https://www.selenium.dev/selenium/web/mouse_interaction.html

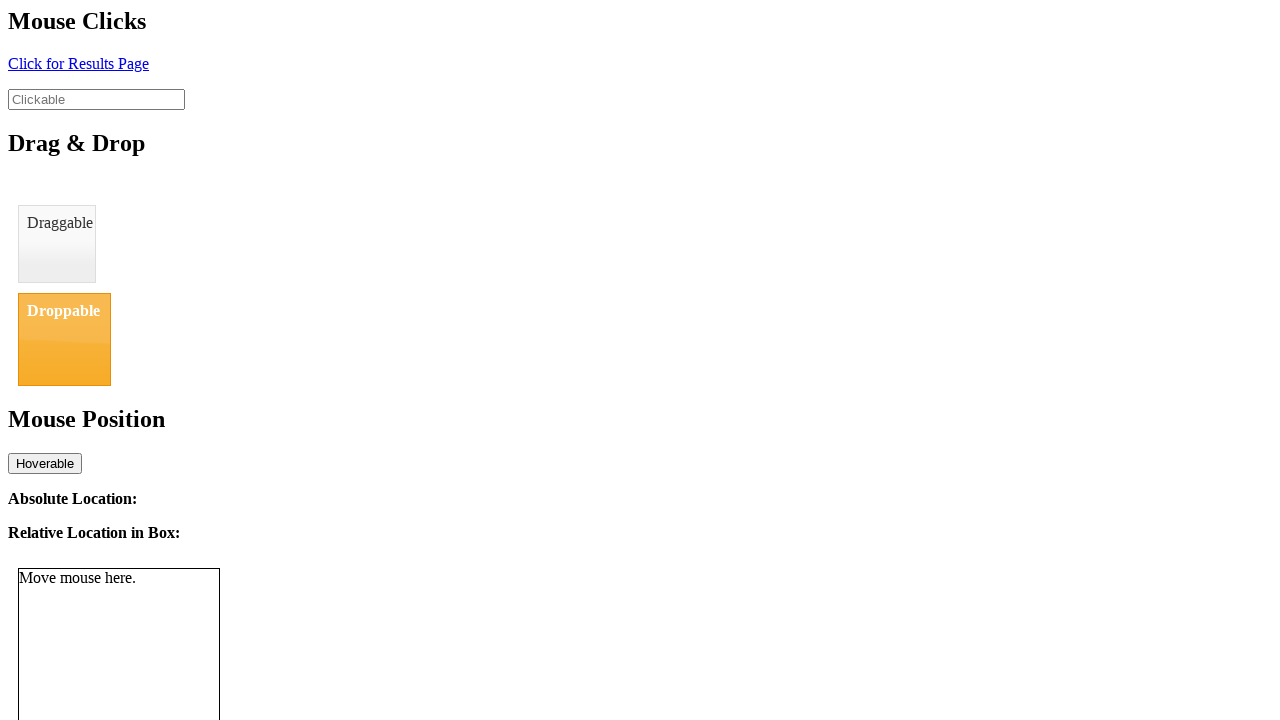

Dragged element with id 'draggable' to drop target with id 'droppable' at (64, 339)
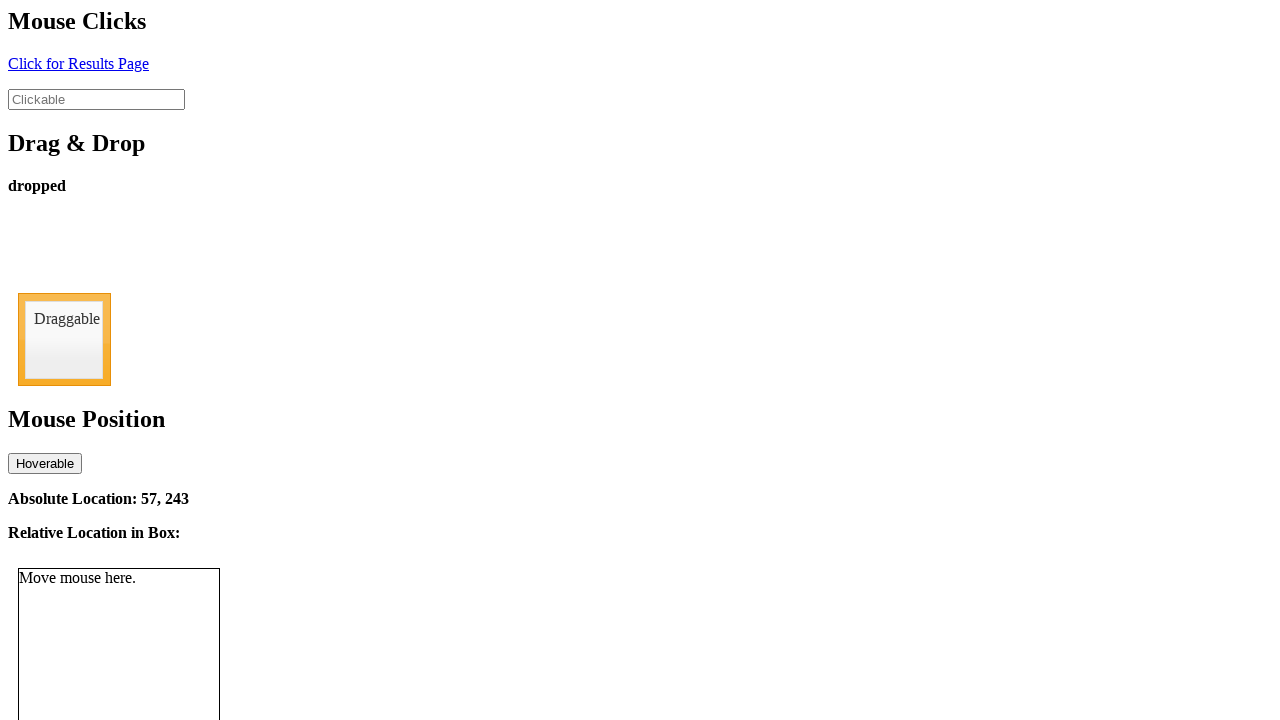

Verified drop was successful - drop status element appeared with 'dropped' text
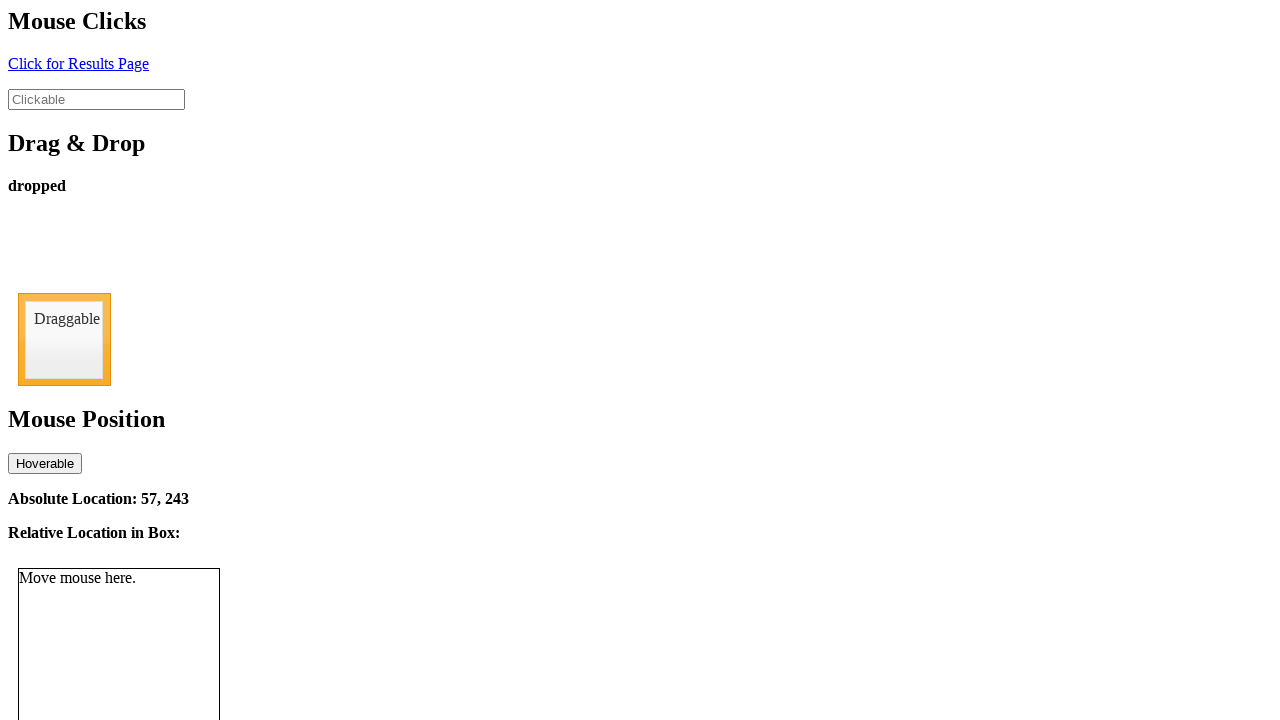

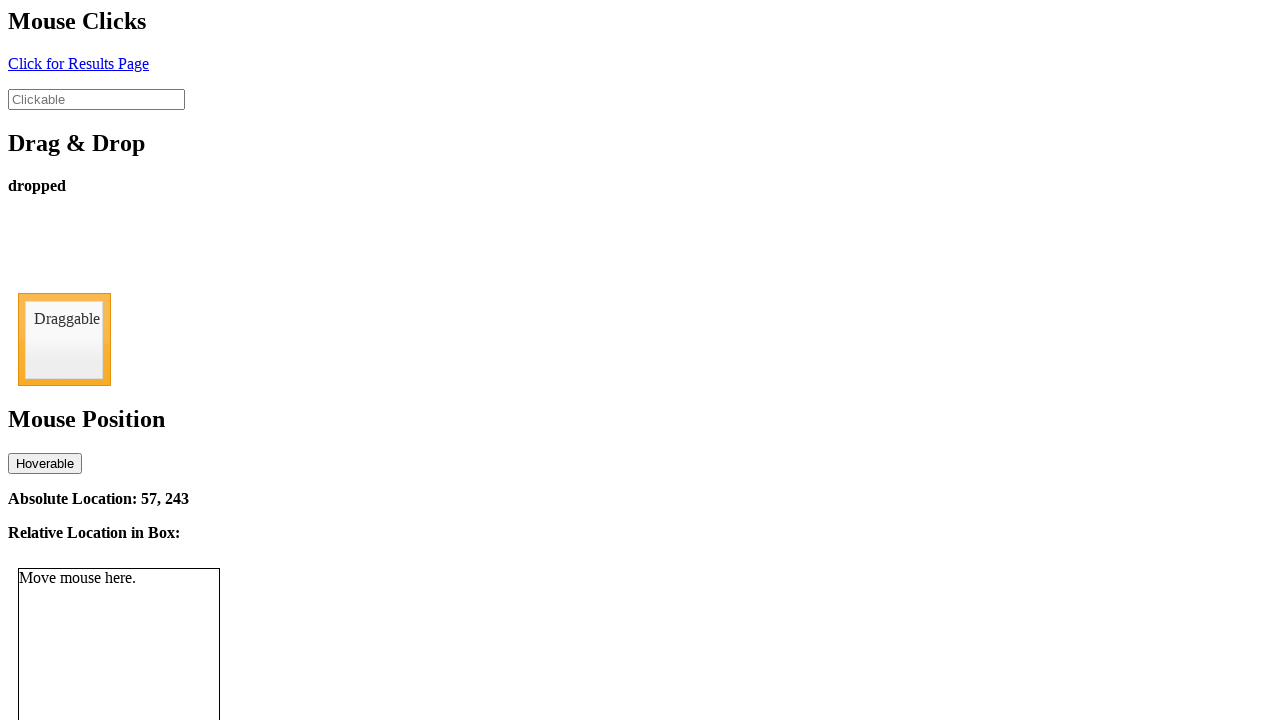